Navigates to OpenCart login page and fills the email input field with test data

Starting URL: https://naveenautomationlabs.com/opencart/index.php?route=account/login

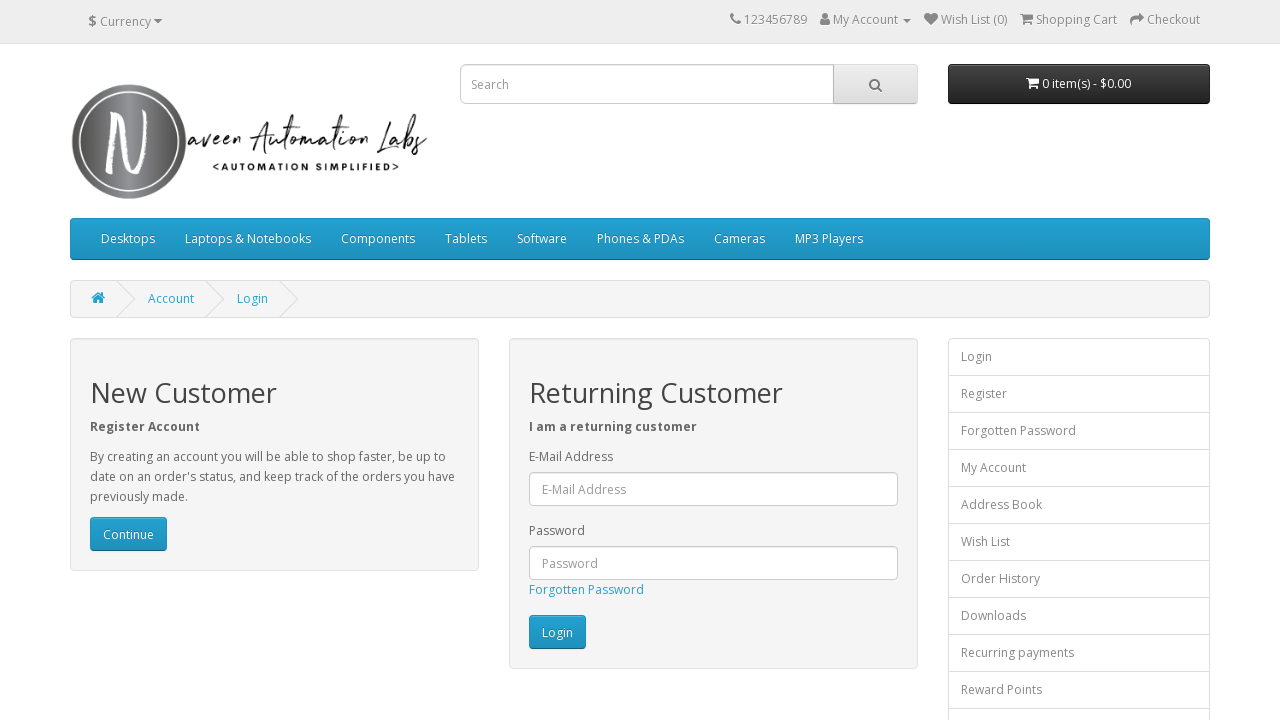

Filled email input field with 'testing@example.com' on OpenCart login page on #input-email
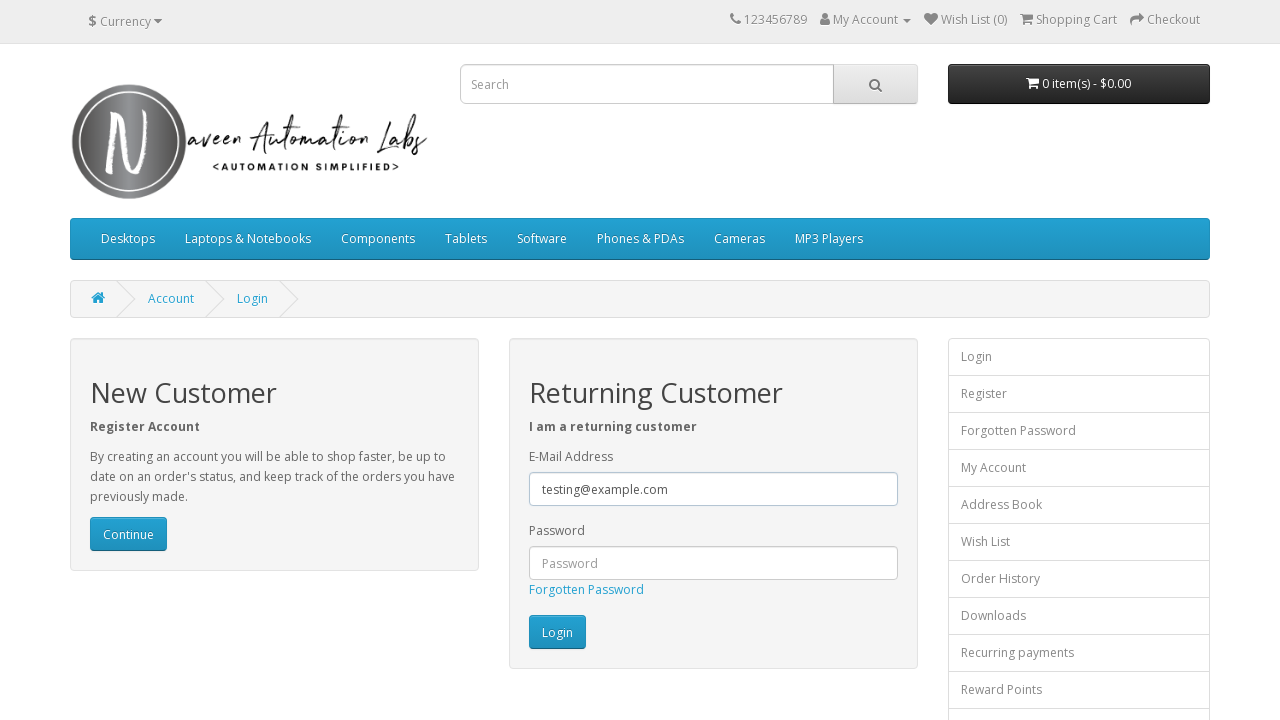

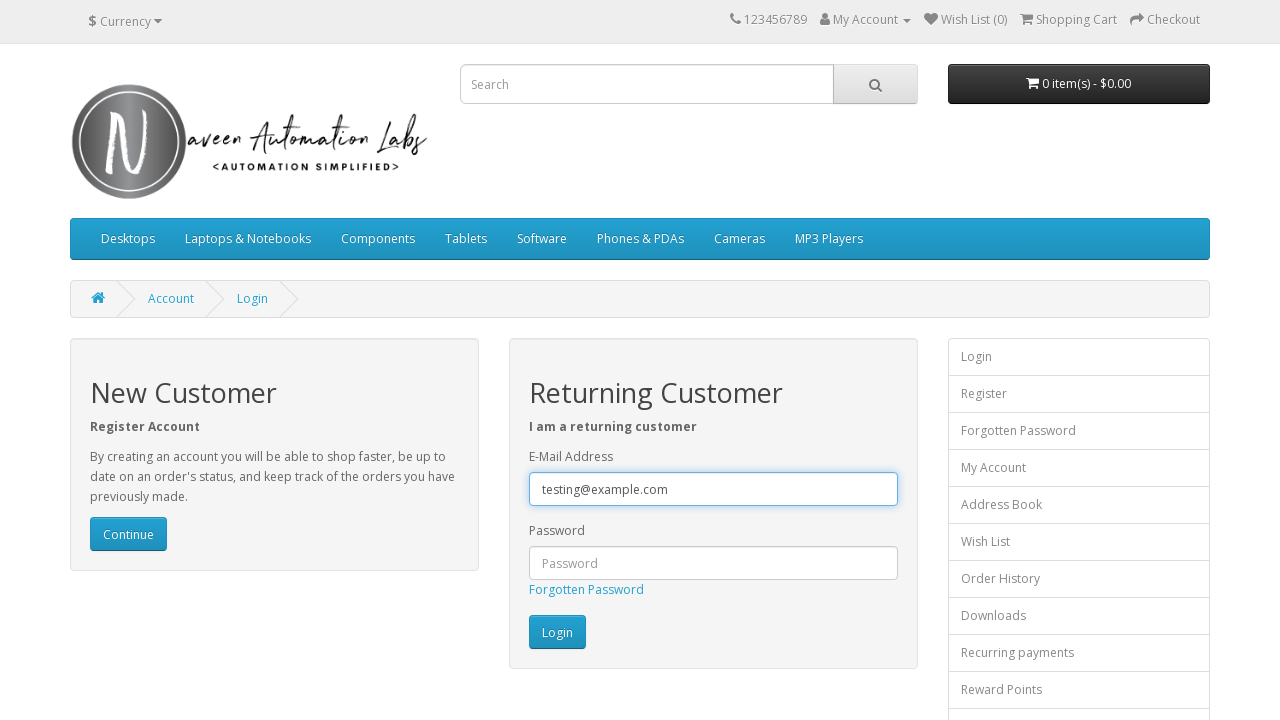